Tests interaction with dynamically appearing elements by waiting for and clicking a button that becomes visible after a delay

Starting URL: https://demoqa.com/dynamic-properties

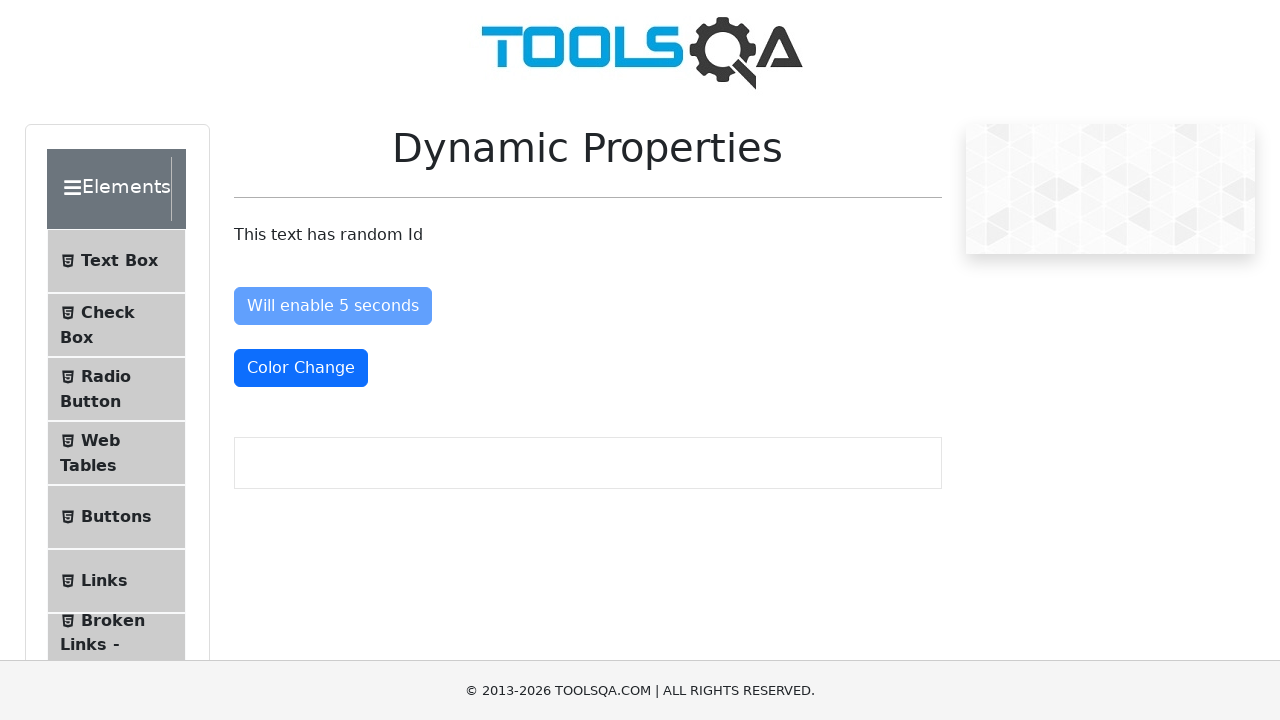

Waited for dynamically appearing button to become visible
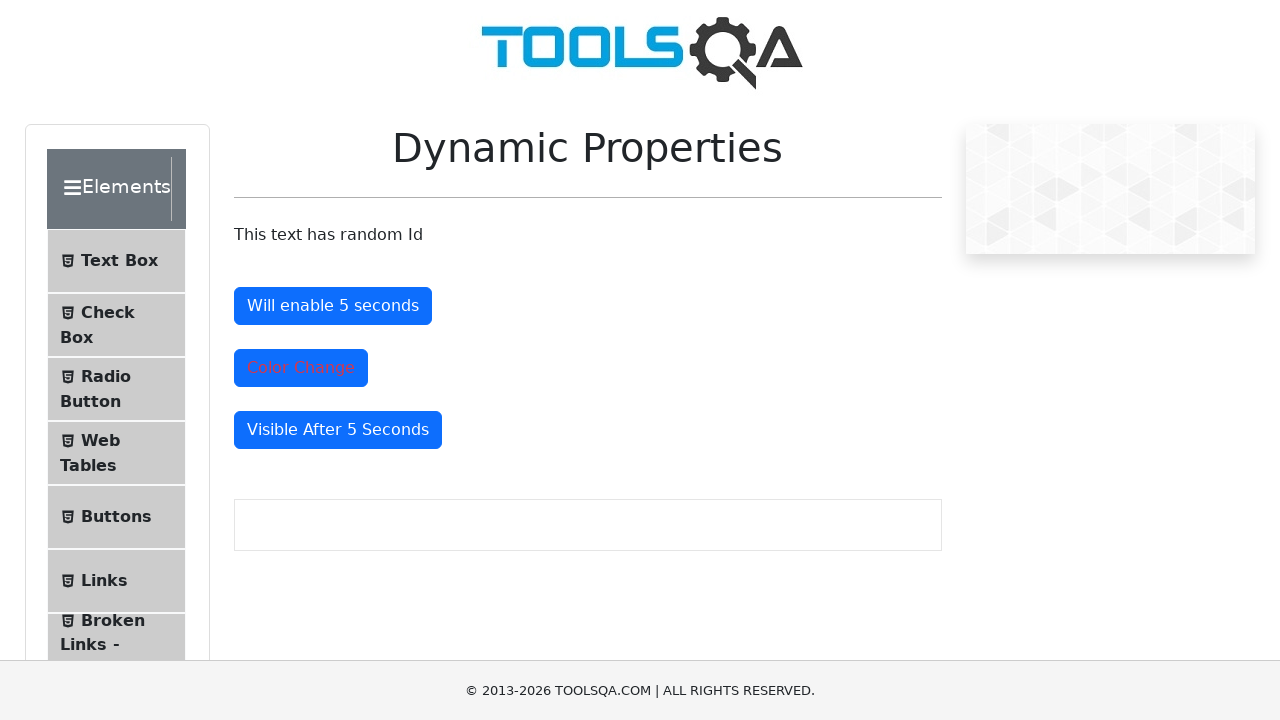

Clicked the dynamically appearing button at (338, 430) on button#visibleAfter
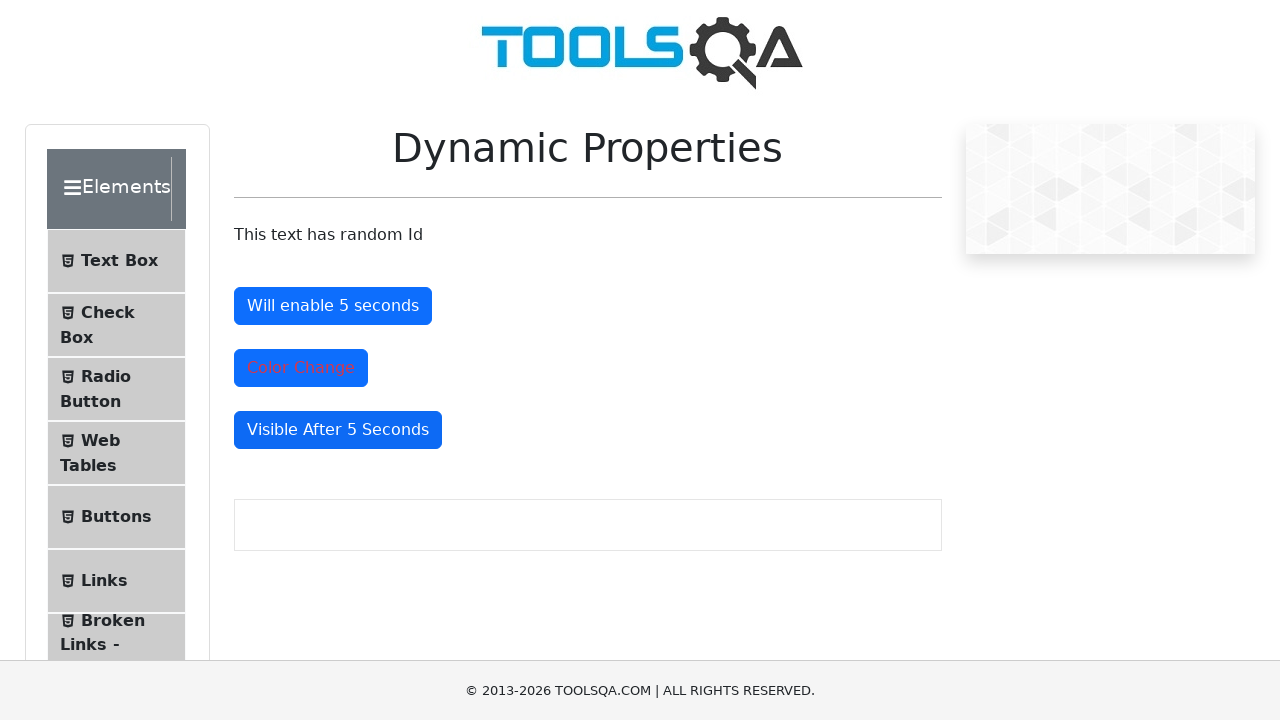

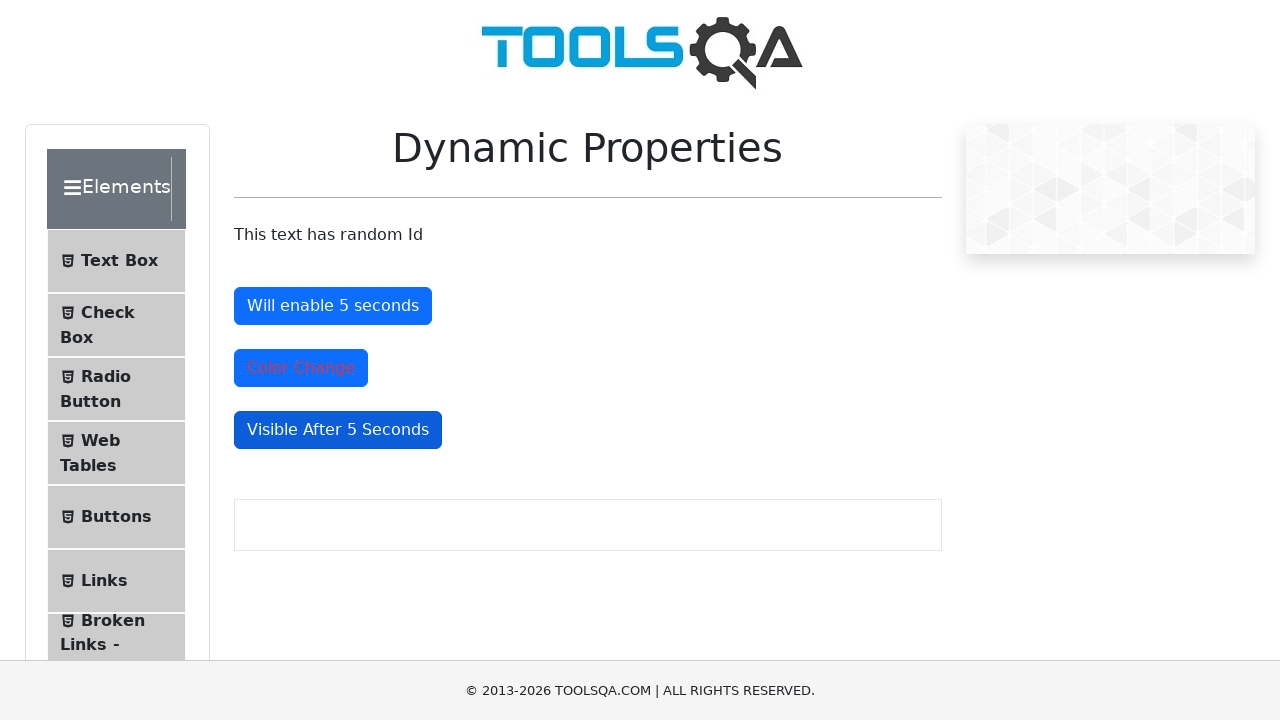